Tests editing a todo item by double-clicking and entering new text

Starting URL: https://demo.playwright.dev/todomvc

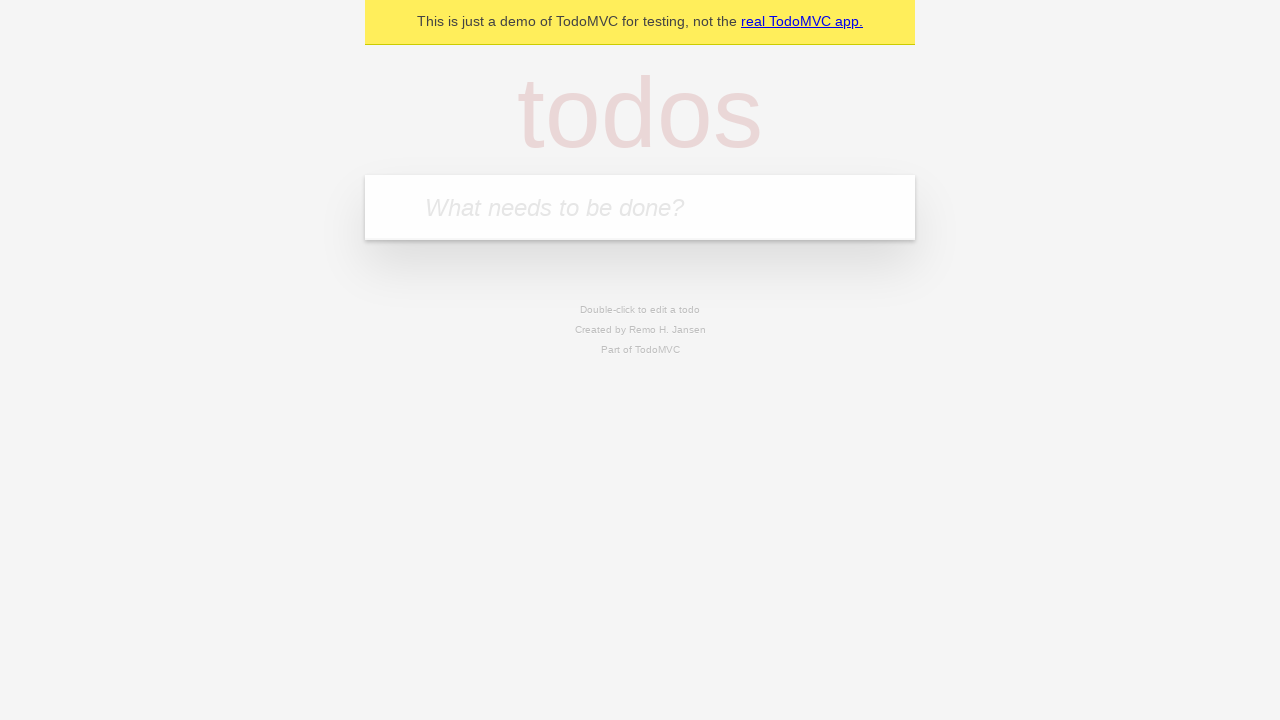

Filled todo input with 'buy some cheese' on internal:attr=[placeholder="What needs to be done?"i]
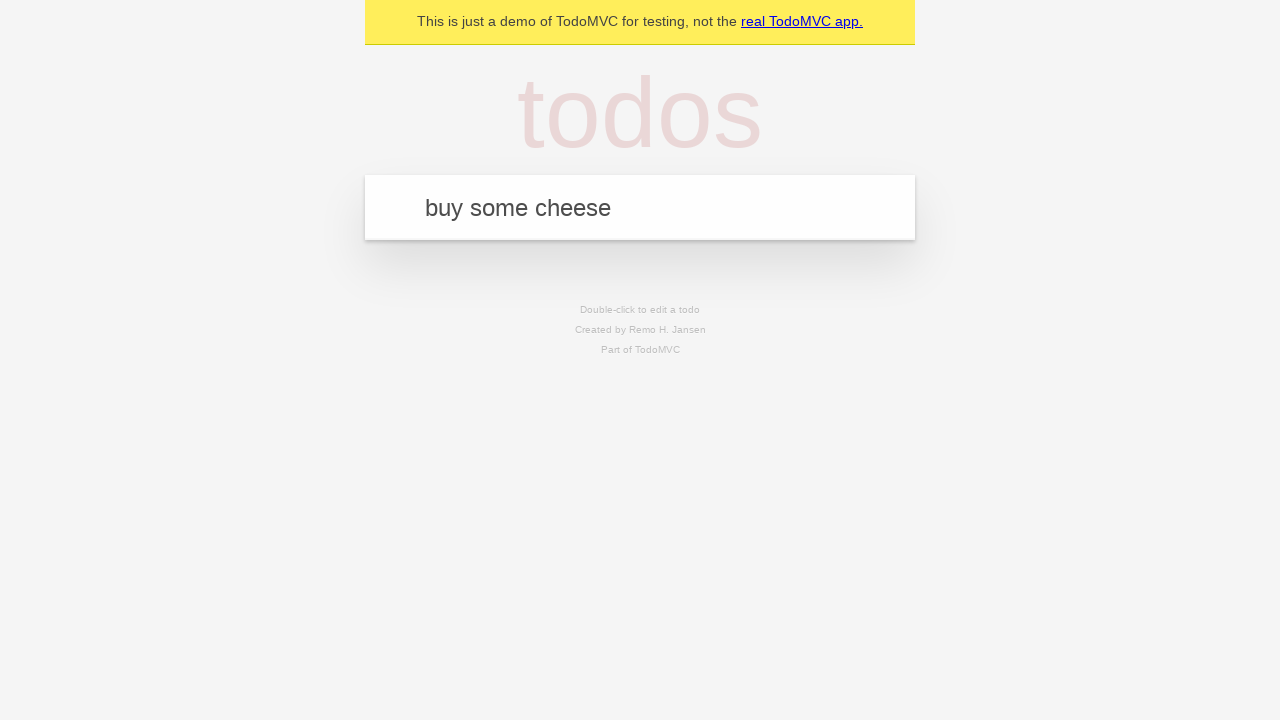

Pressed Enter to create first todo on internal:attr=[placeholder="What needs to be done?"i]
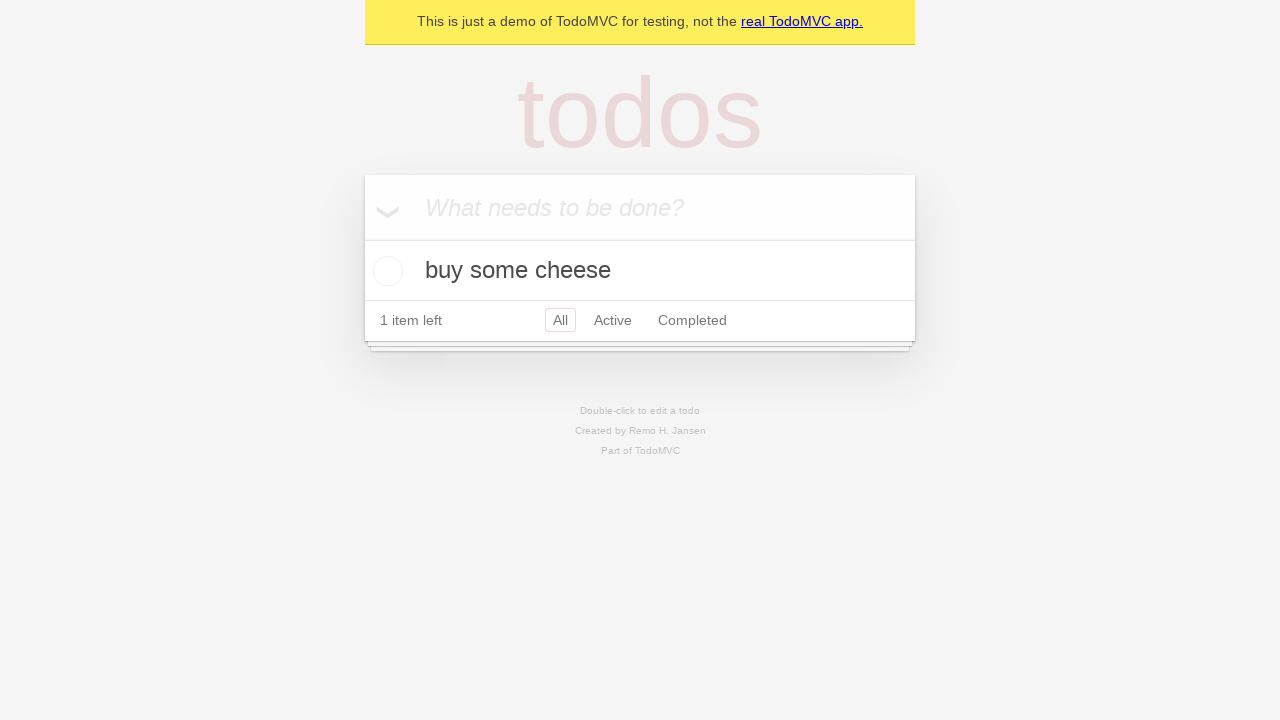

Filled todo input with 'feed the cat' on internal:attr=[placeholder="What needs to be done?"i]
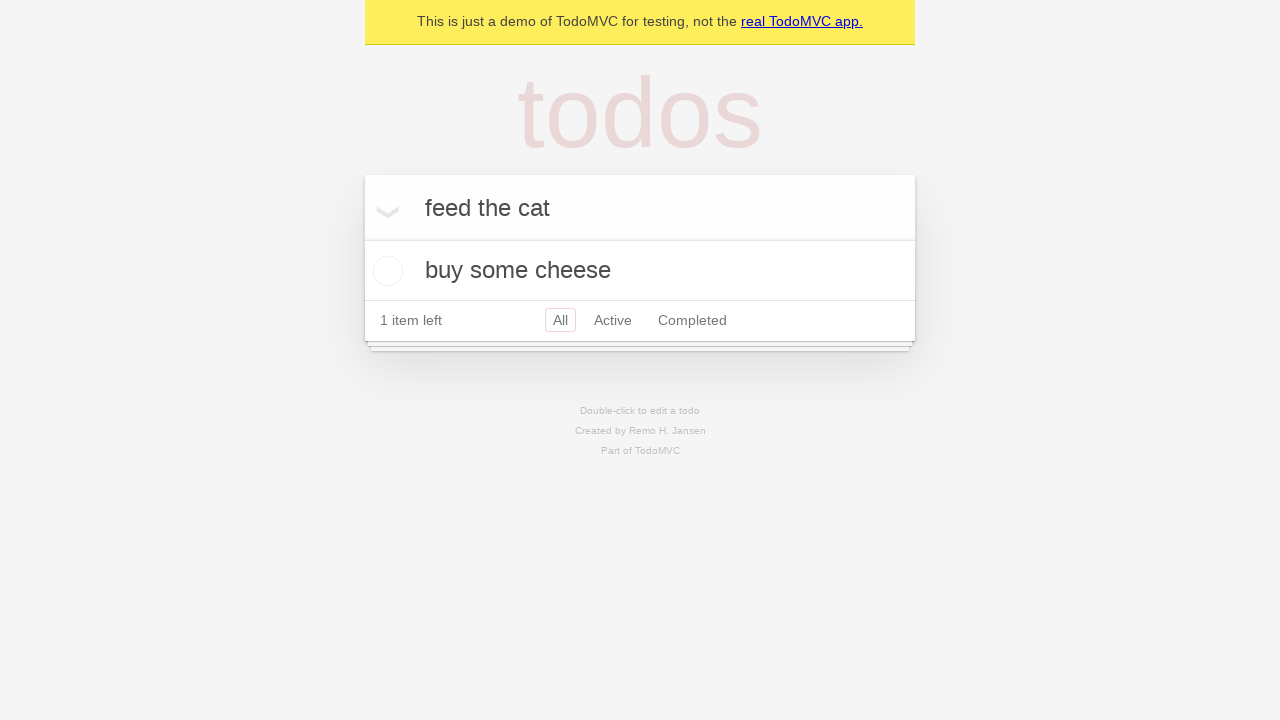

Pressed Enter to create second todo on internal:attr=[placeholder="What needs to be done?"i]
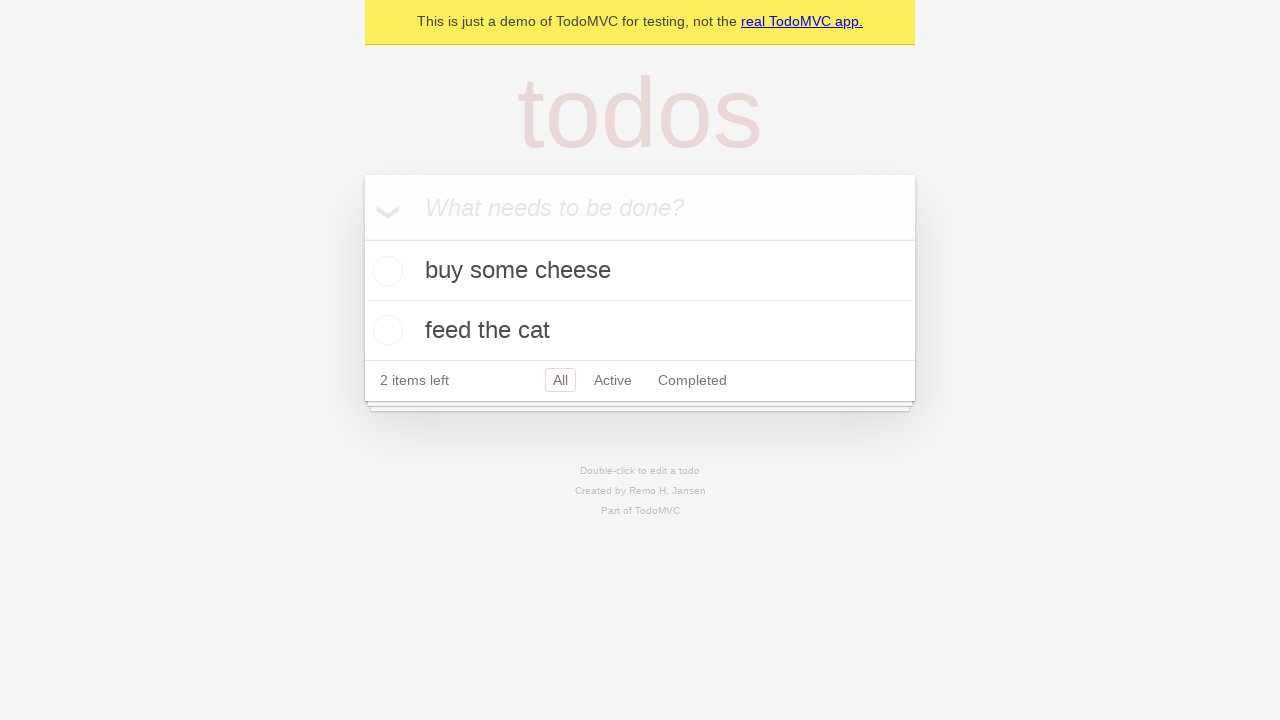

Filled todo input with 'book a doctors appointment' on internal:attr=[placeholder="What needs to be done?"i]
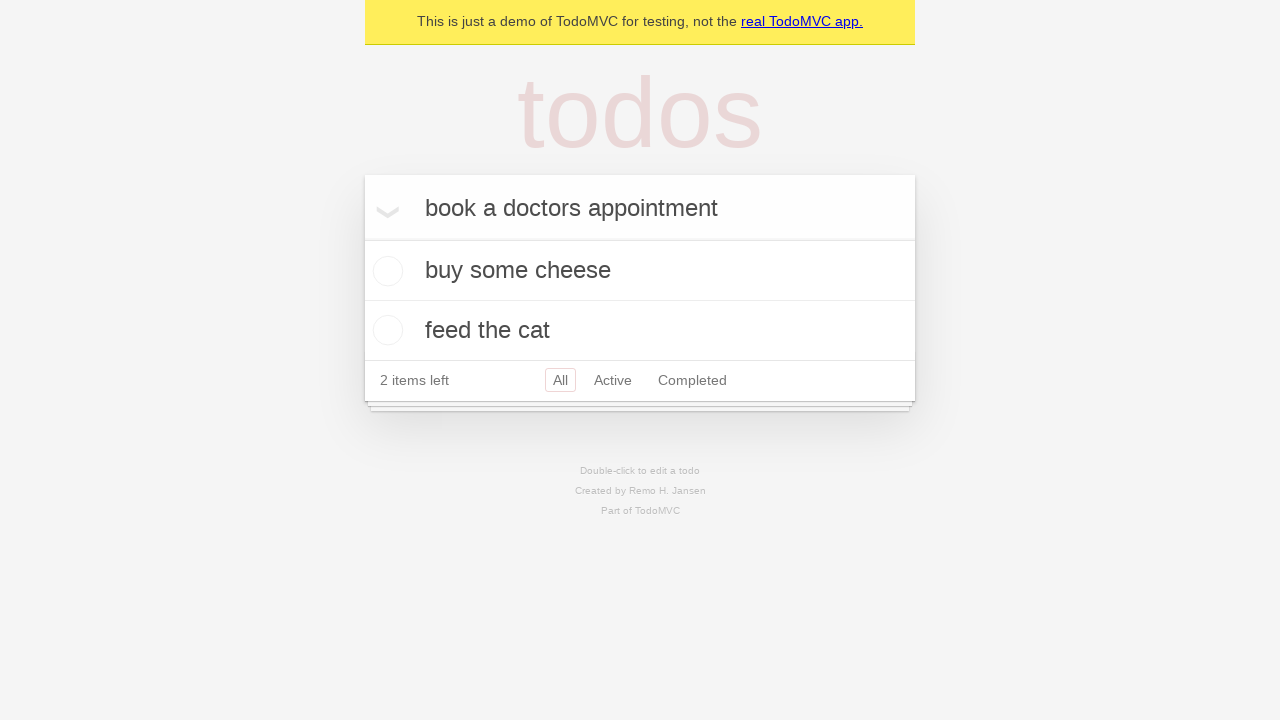

Pressed Enter to create third todo on internal:attr=[placeholder="What needs to be done?"i]
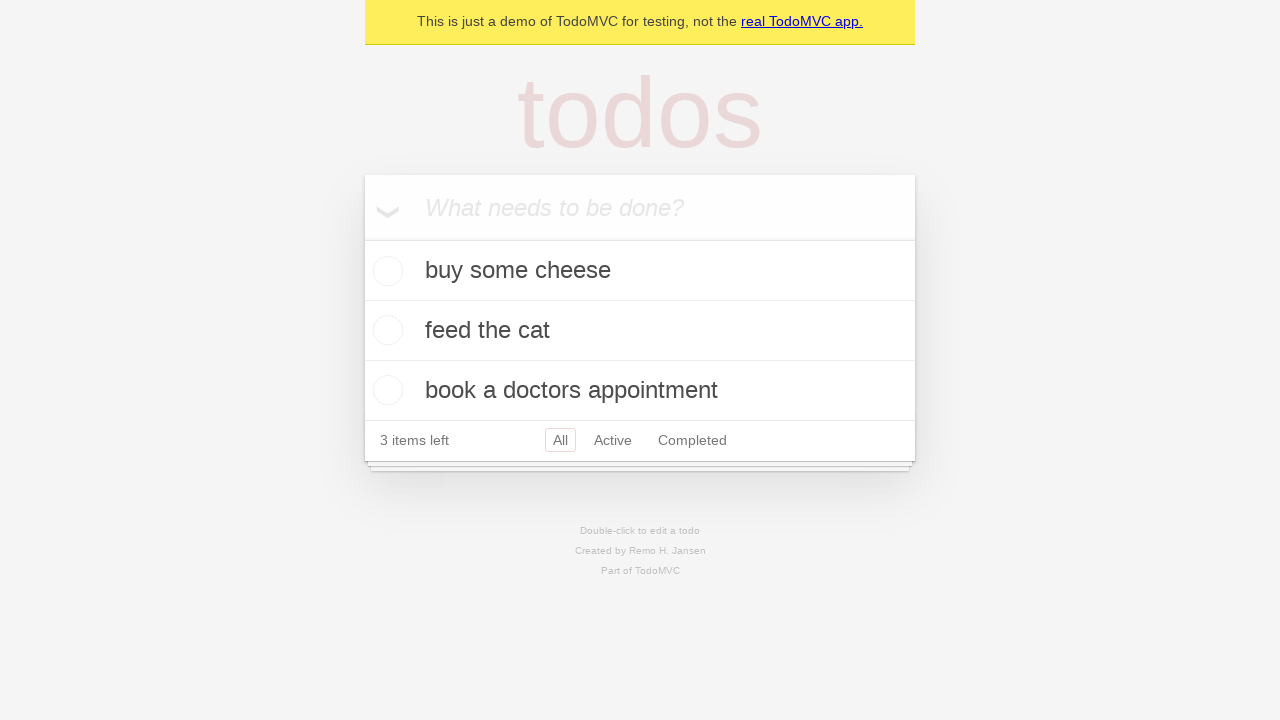

Waited for all three todos to be created
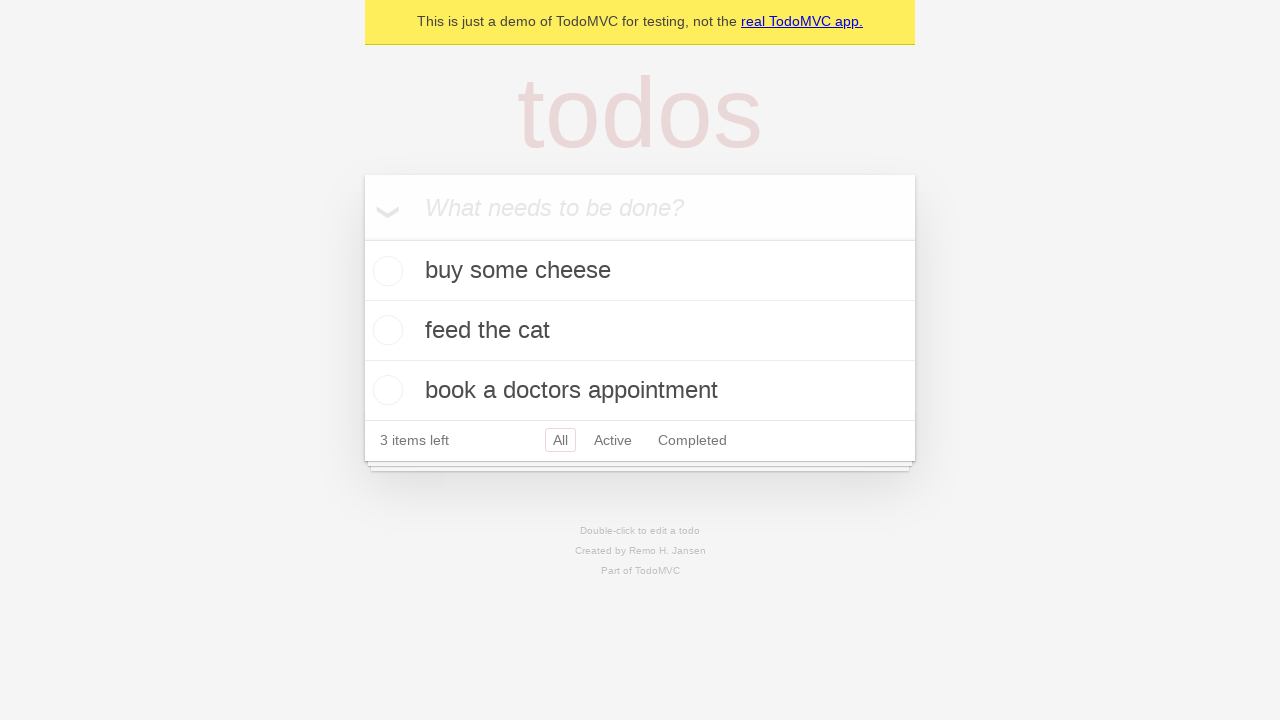

Double-clicked second todo to enter edit mode at (640, 331) on [data-testid='todo-item'] >> nth=1
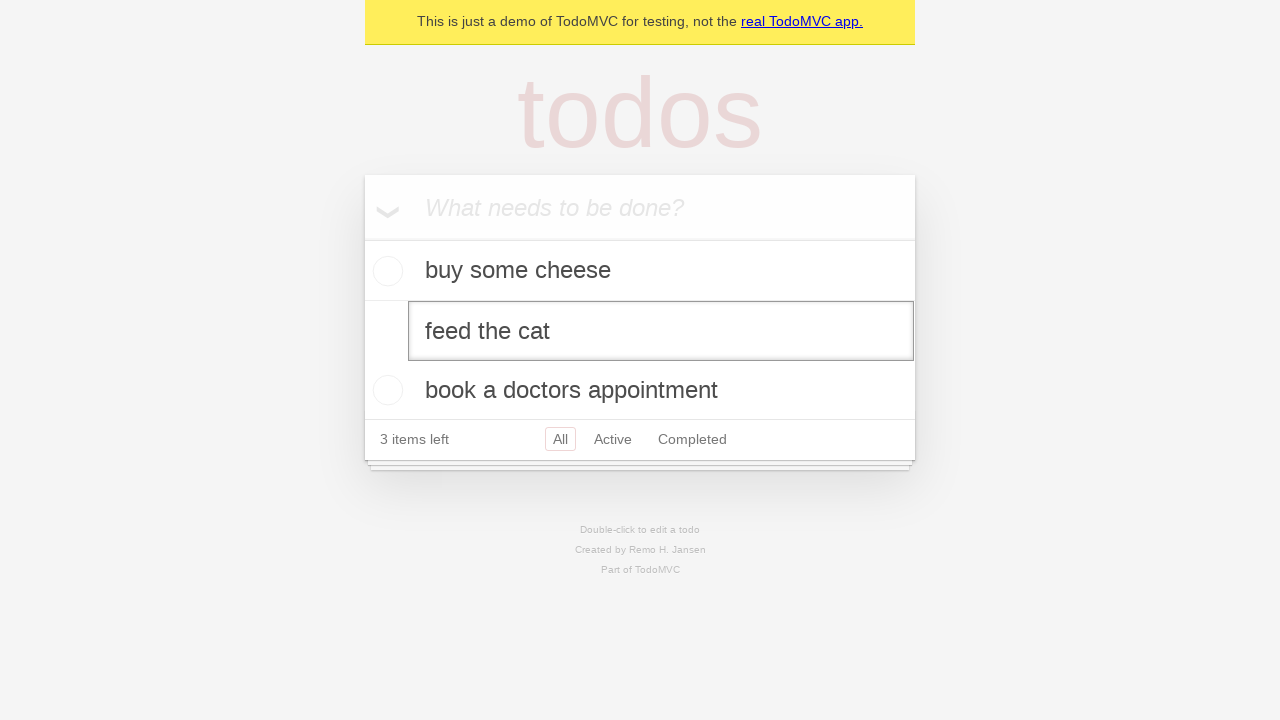

Filled edit textbox with 'buy some sausages' on [data-testid='todo-item'] >> nth=1 >> internal:role=textbox[name="Edit"i]
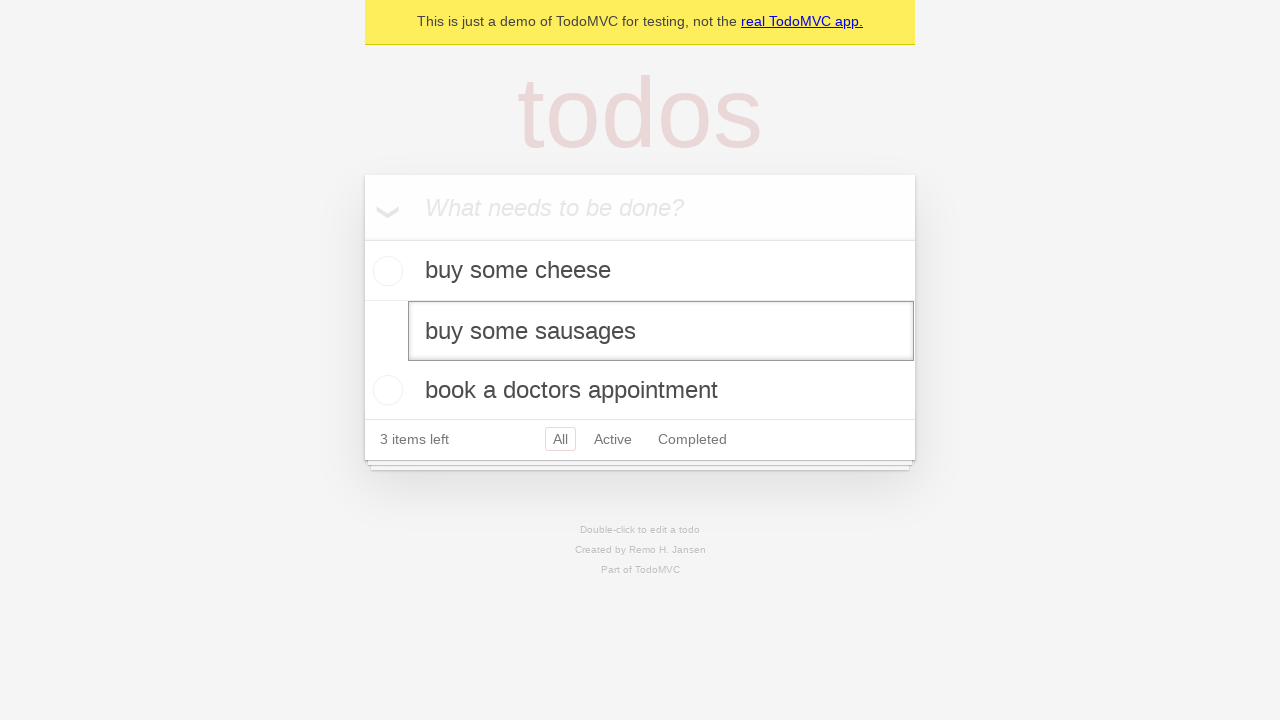

Pressed Enter to save edited todo text on [data-testid='todo-item'] >> nth=1 >> internal:role=textbox[name="Edit"i]
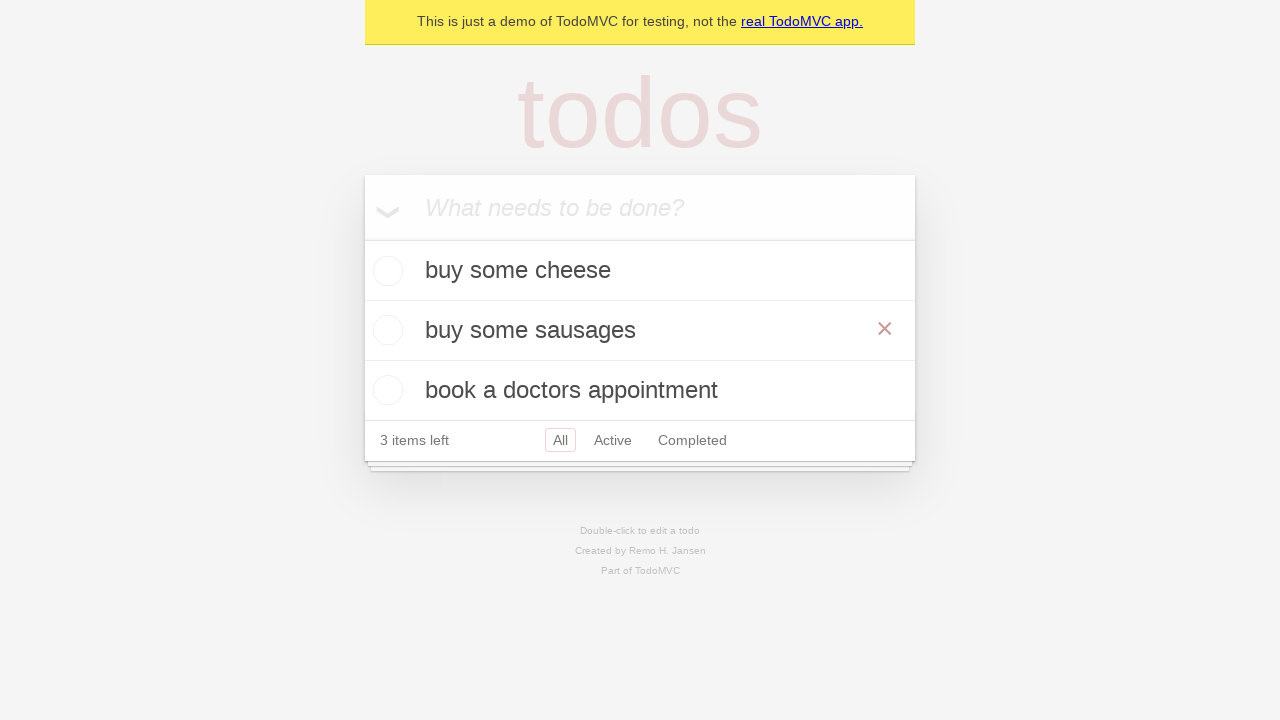

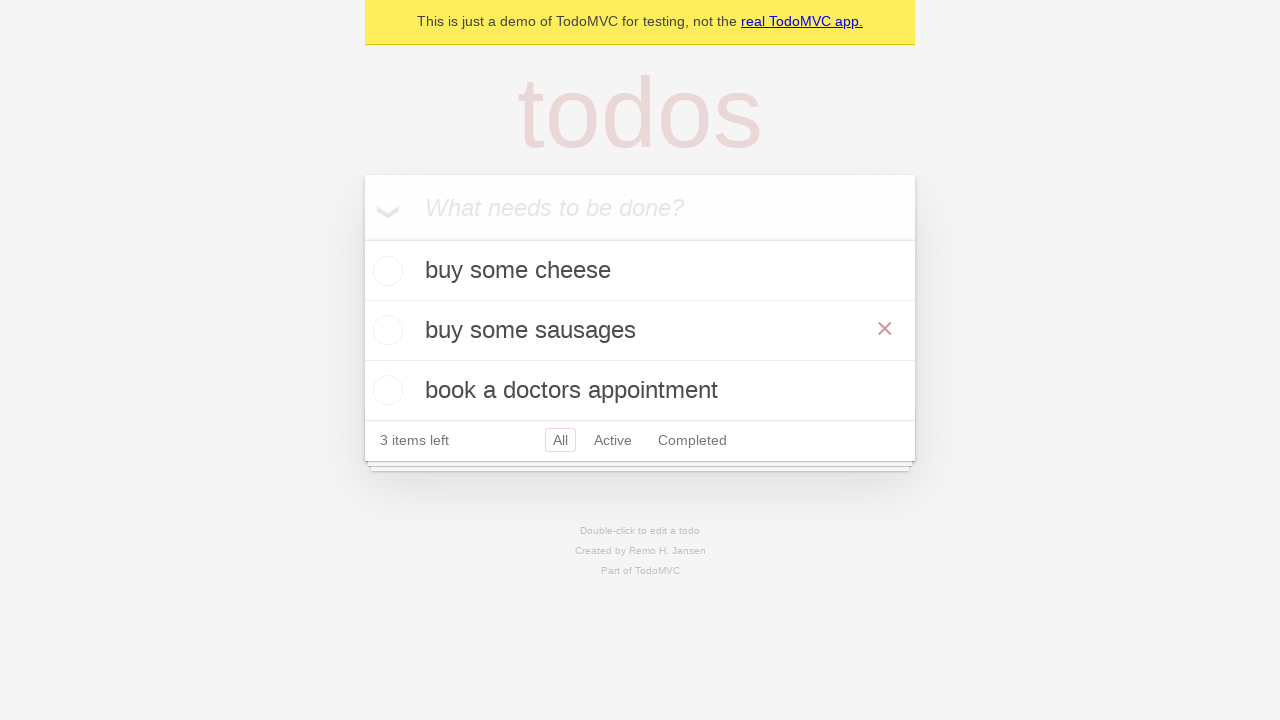